Tests an e-commerce grocery shopping flow by adding specific vegetables (Cucumber, Brocolli, Beetroot) to cart, proceeding to checkout, and applying a promo code to verify the discount functionality.

Starting URL: https://rahulshettyacademy.com/seleniumPractise/

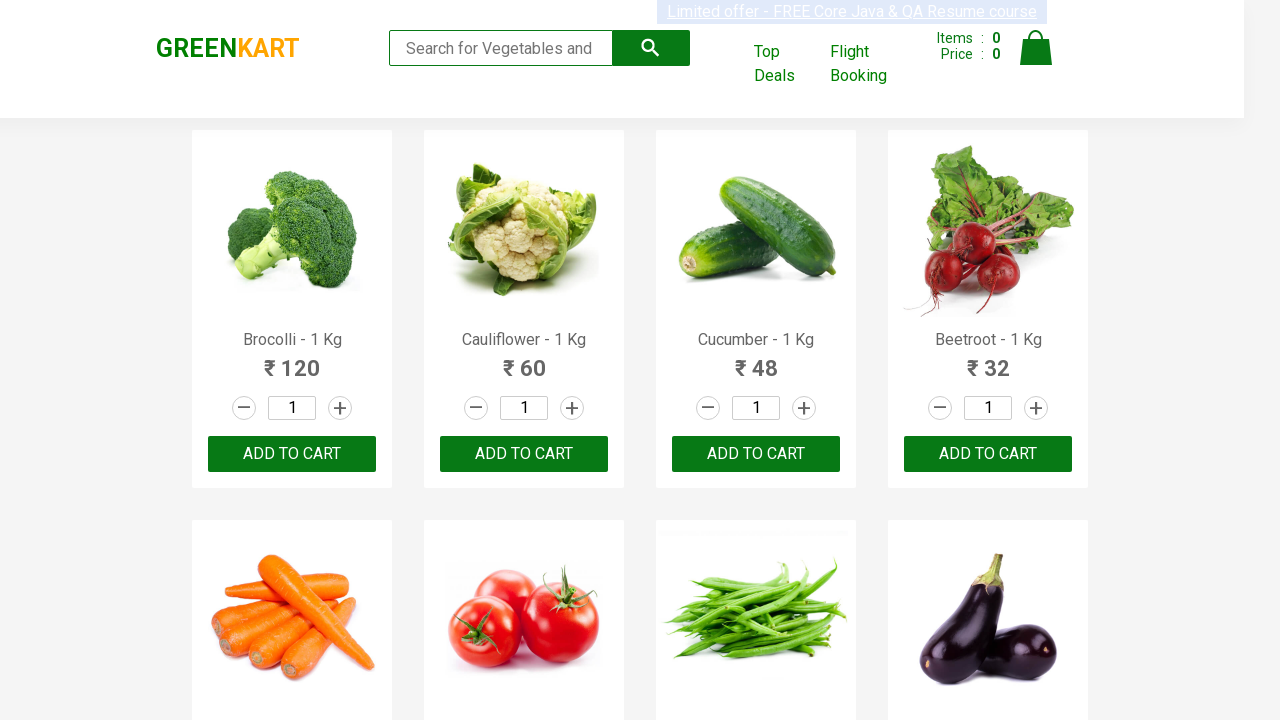

Waited for product names to load on the page
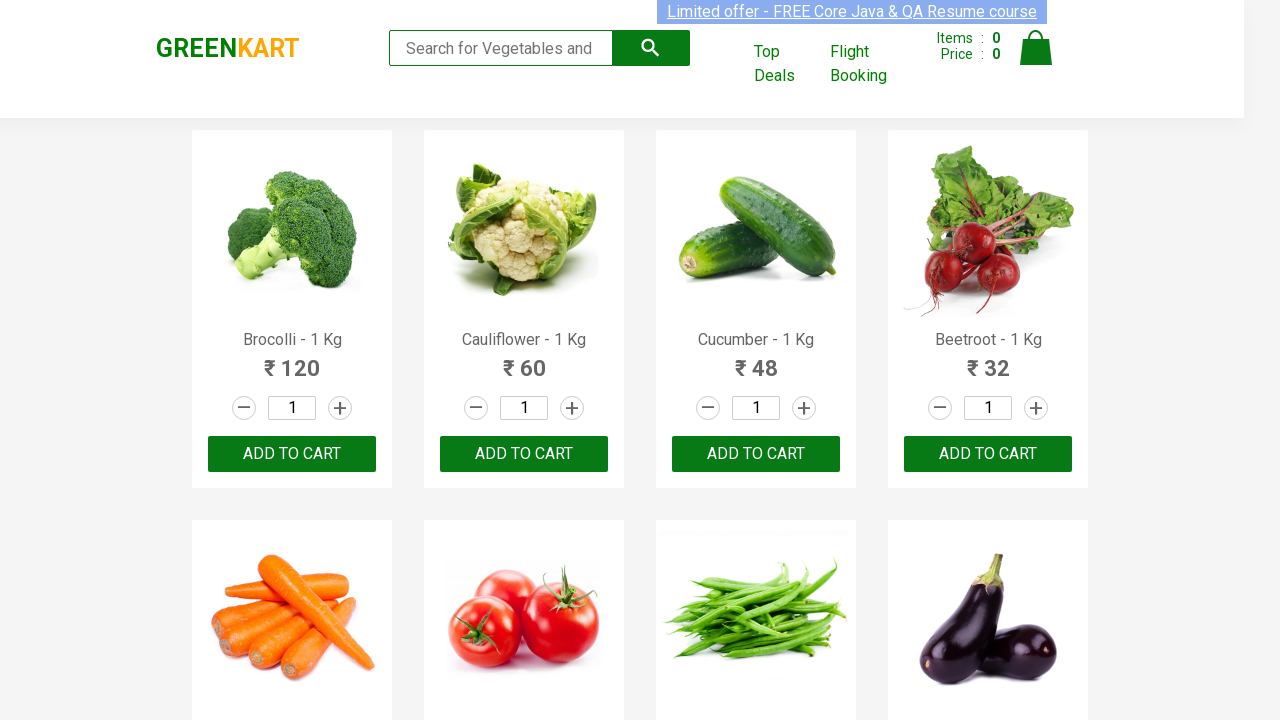

Retrieved all product name elements
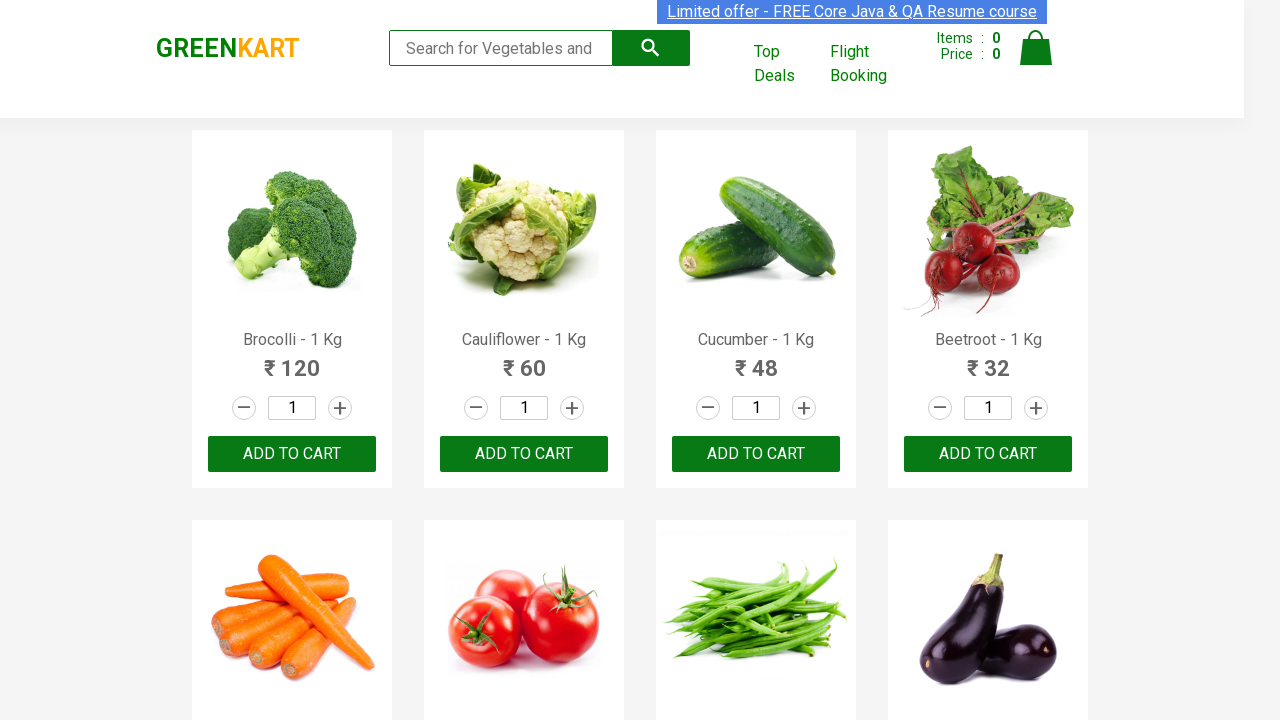

Retrieved all 'Add to cart' buttons
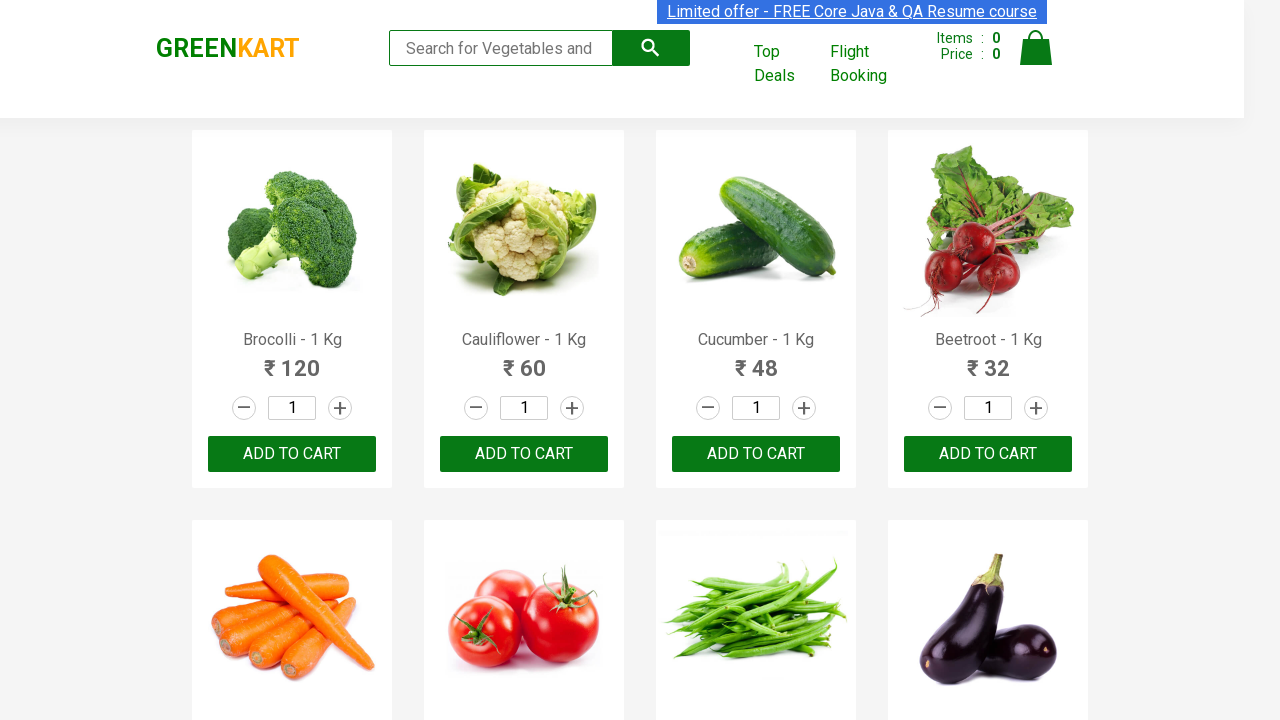

Added Brocolli to cart at (292, 454) on xpath=//div[@class='product-action']/button >> nth=0
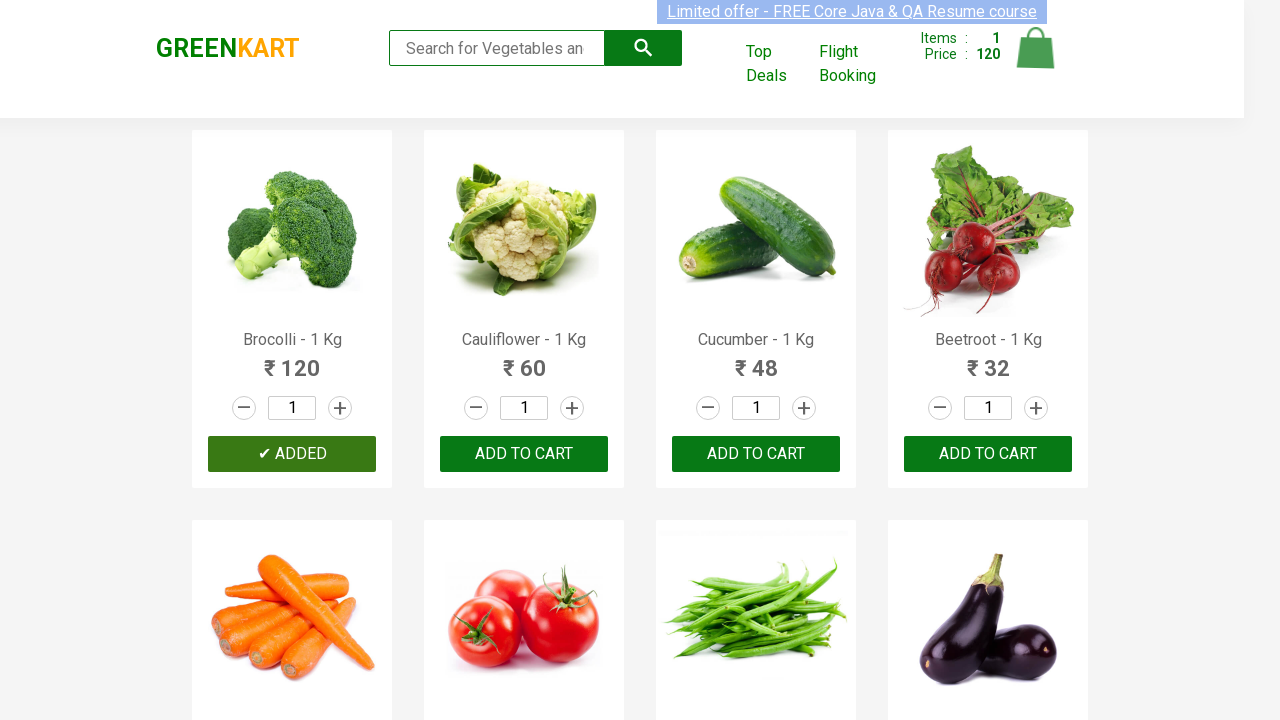

Added Cucumber to cart at (756, 454) on xpath=//div[@class='product-action']/button >> nth=2
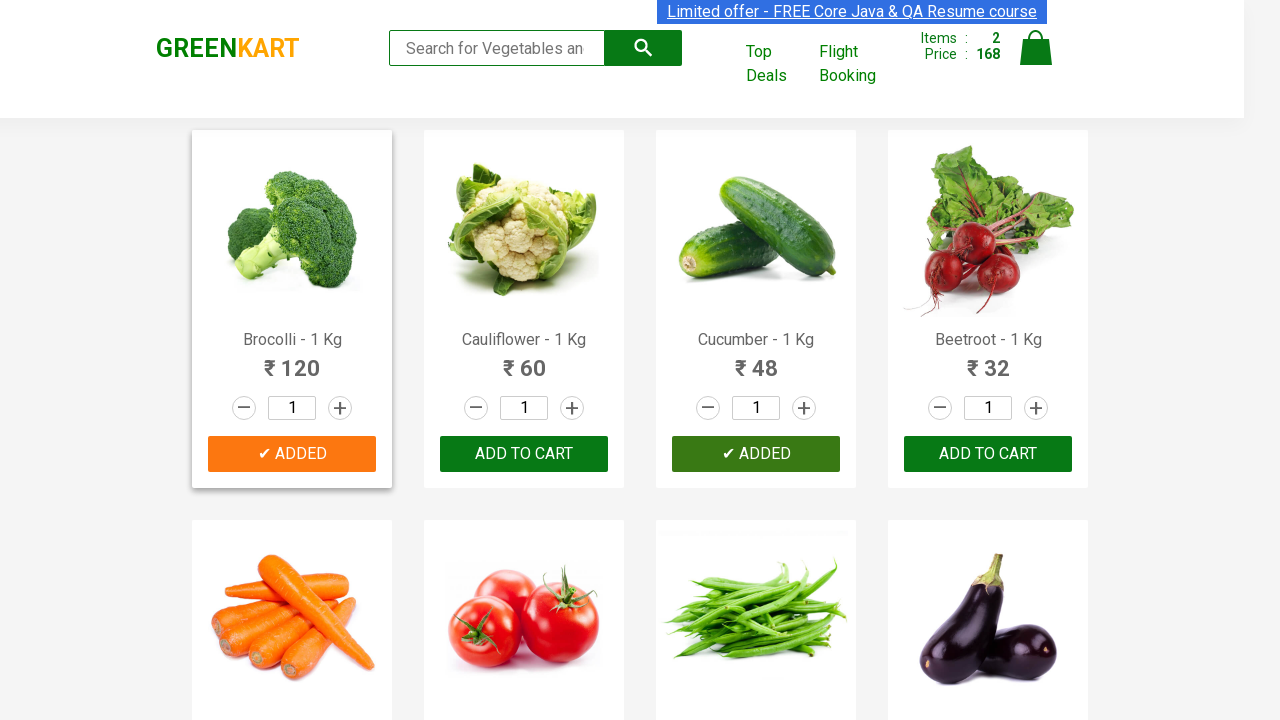

Added Beetroot to cart at (988, 454) on xpath=//div[@class='product-action']/button >> nth=3
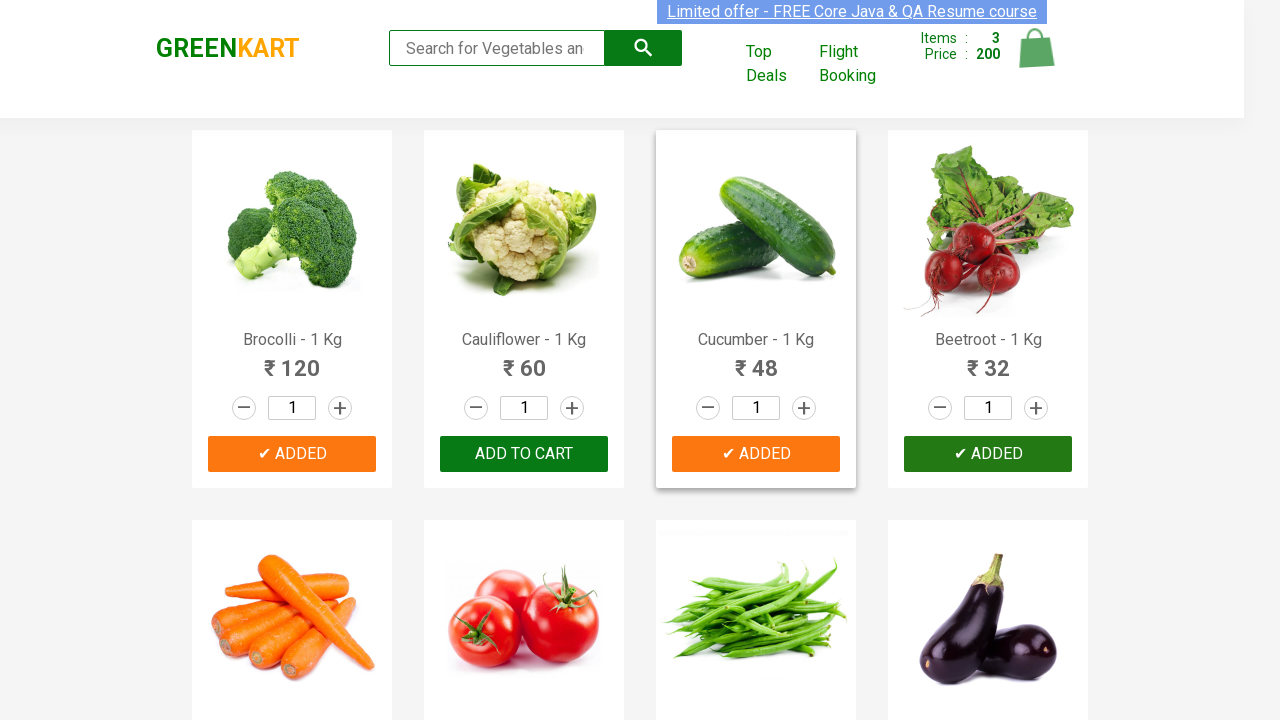

Clicked on cart icon to view cart at (1036, 48) on img[alt='Cart']
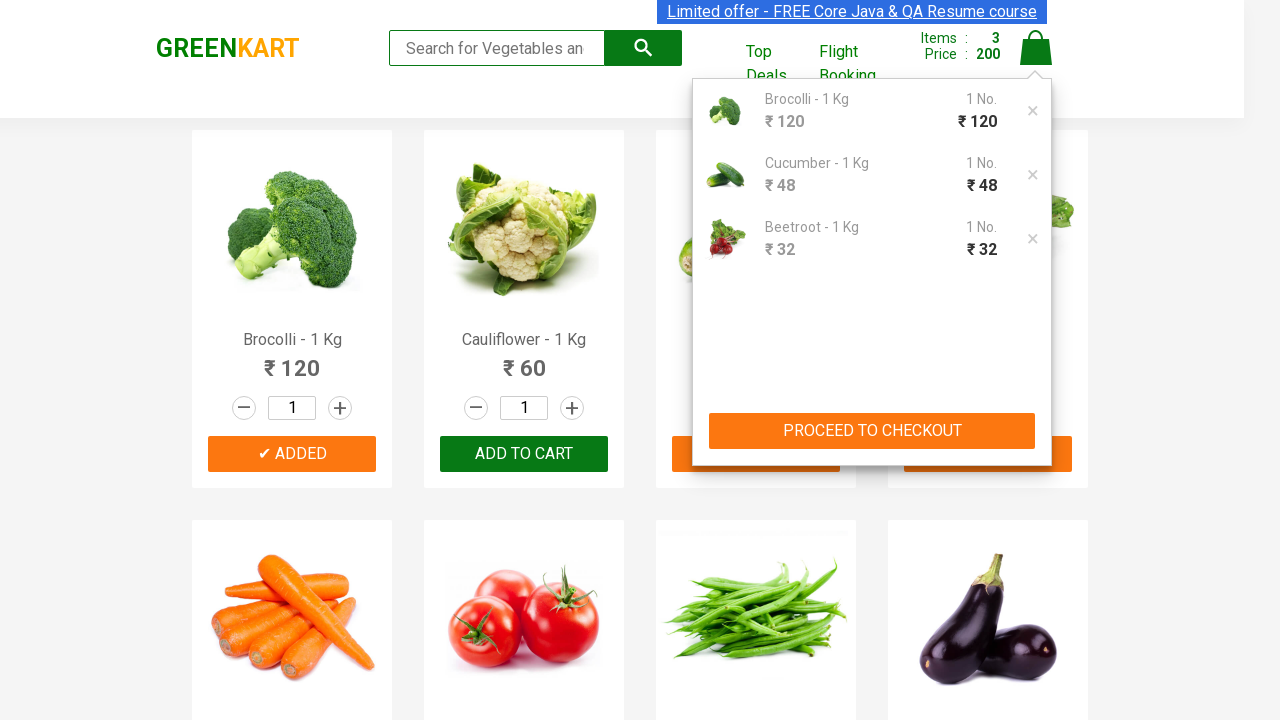

Clicked 'PROCEED TO CHECKOUT' button at (872, 431) on xpath=//button[contains(text(),'PROCEED TO CHECKOUT')]
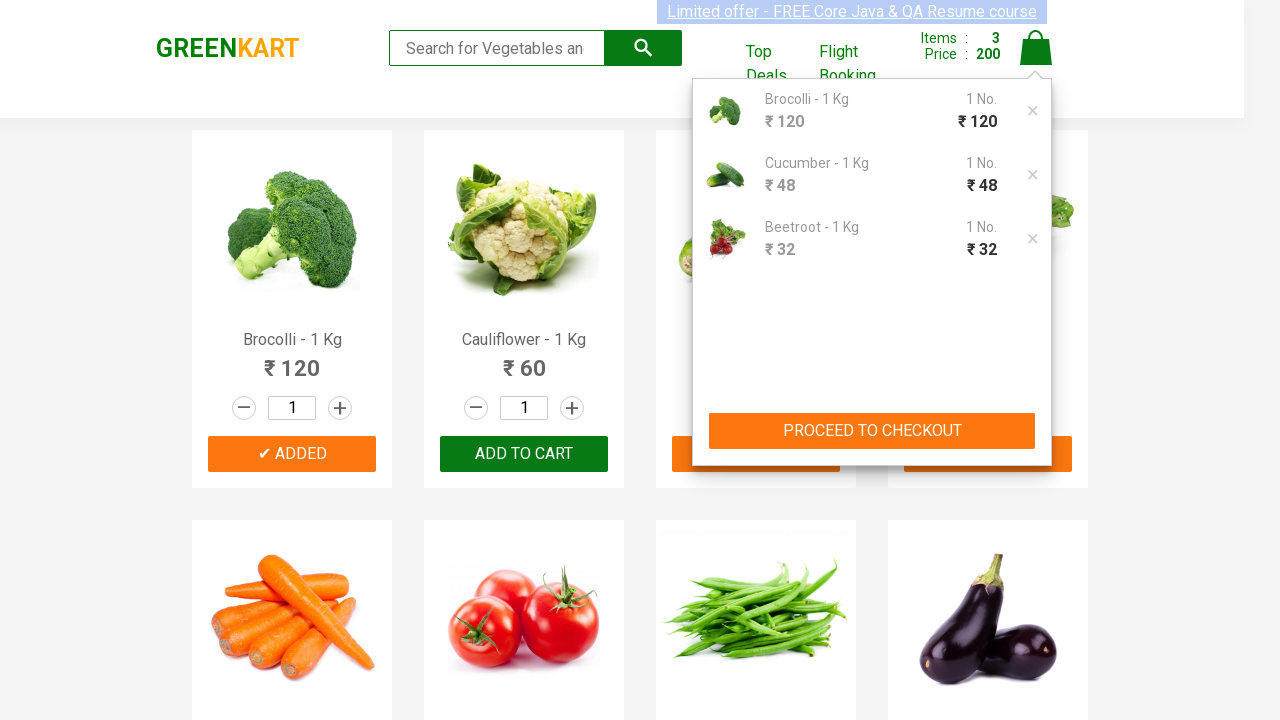

Waited for promo code input field to become visible
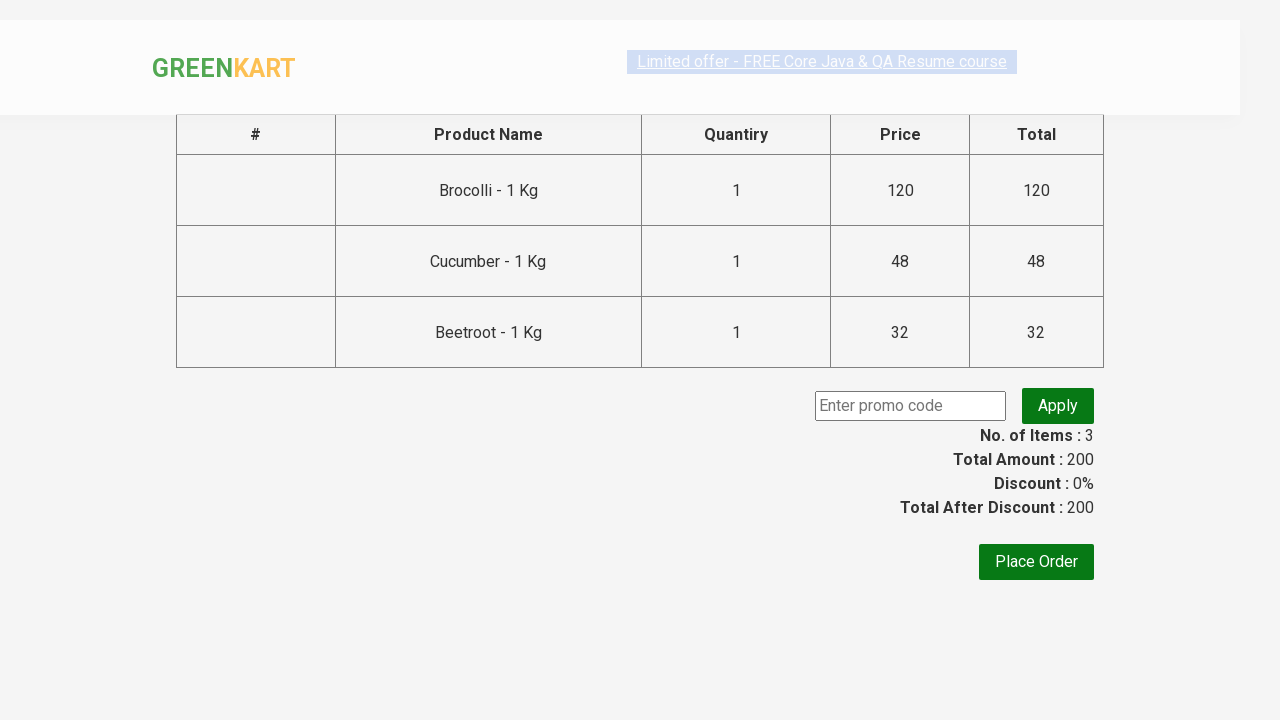

Entered promo code 'rahulshettyacademy' in the promo code field on input.promoCode
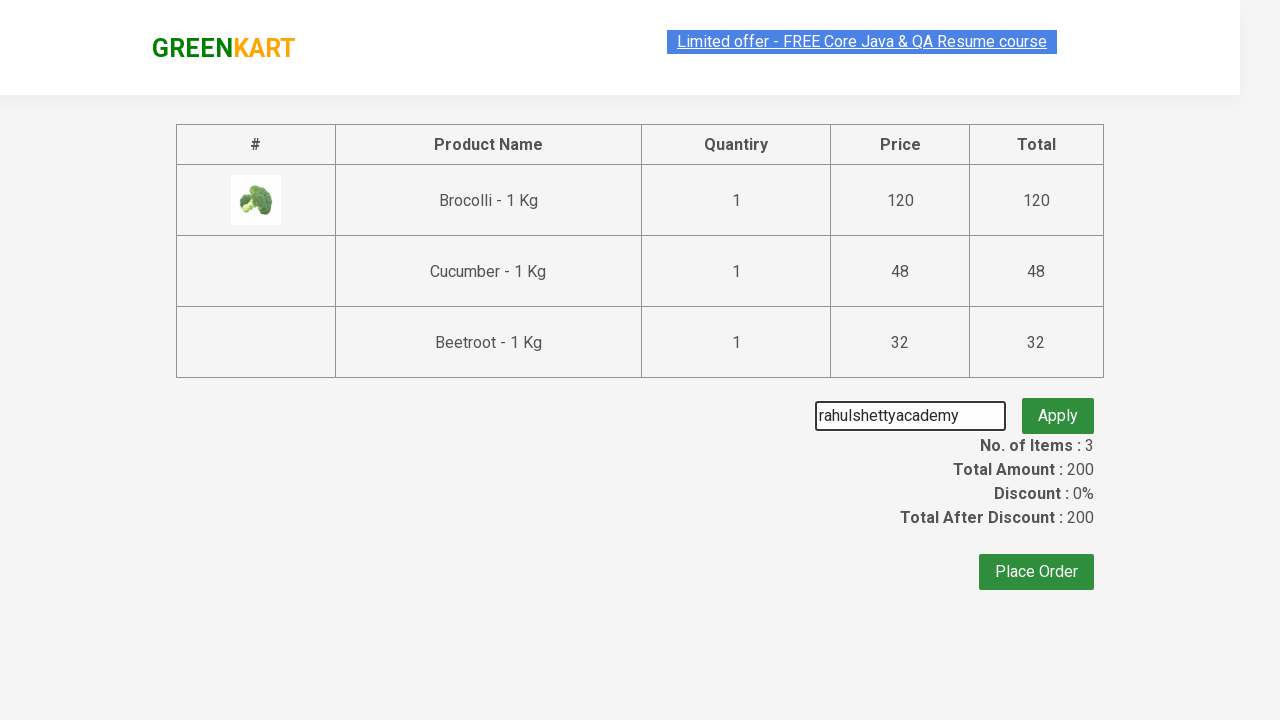

Clicked 'Apply' button to apply the promo code at (1058, 406) on button.promoBtn
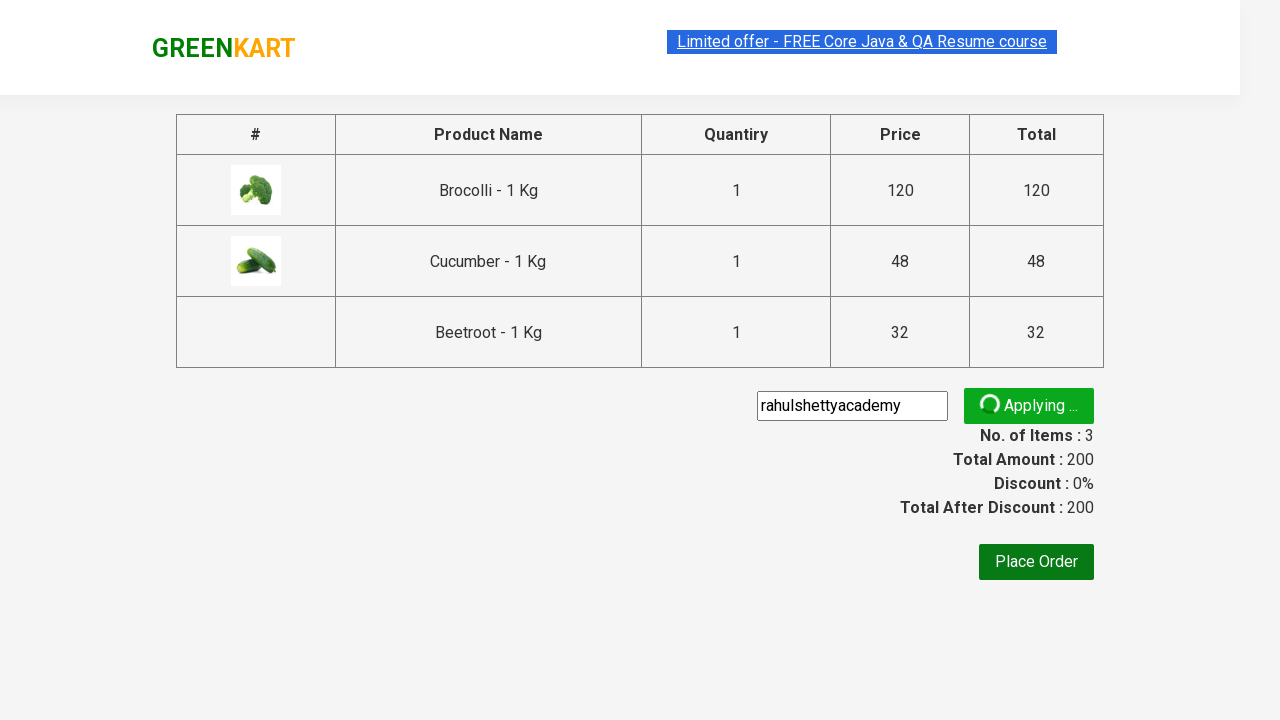

Waited for promo info message confirming discount was applied
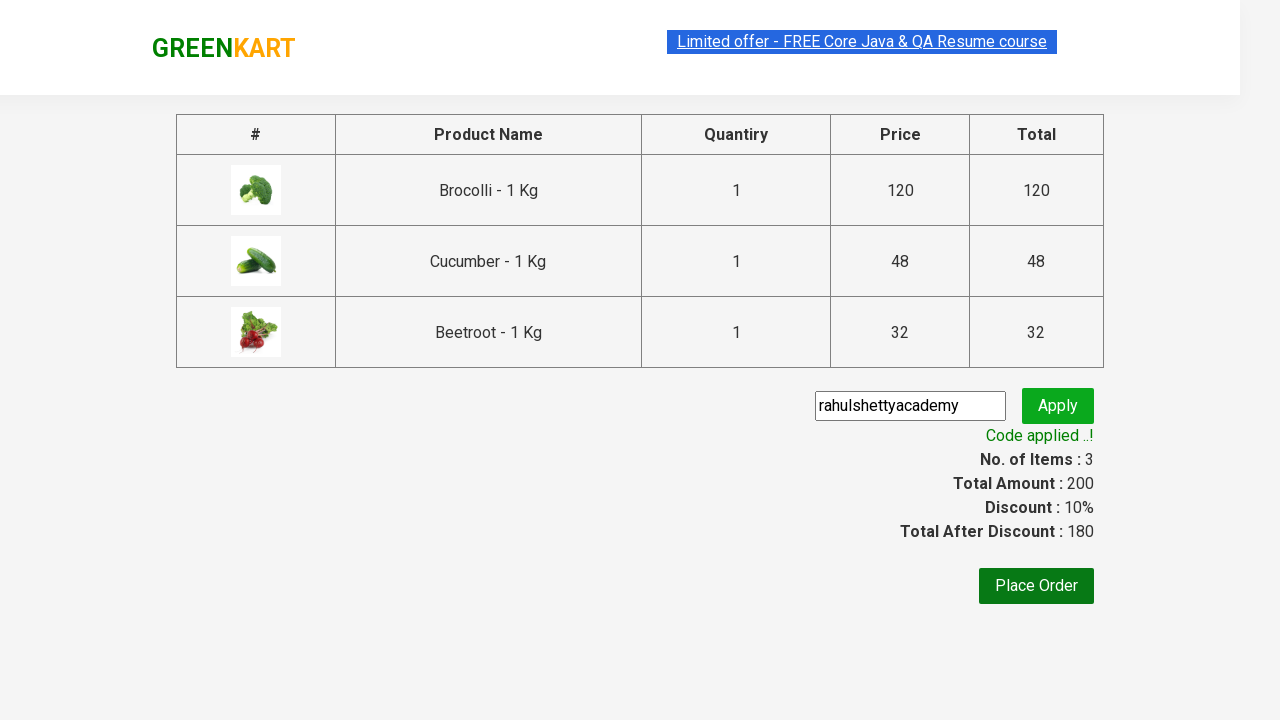

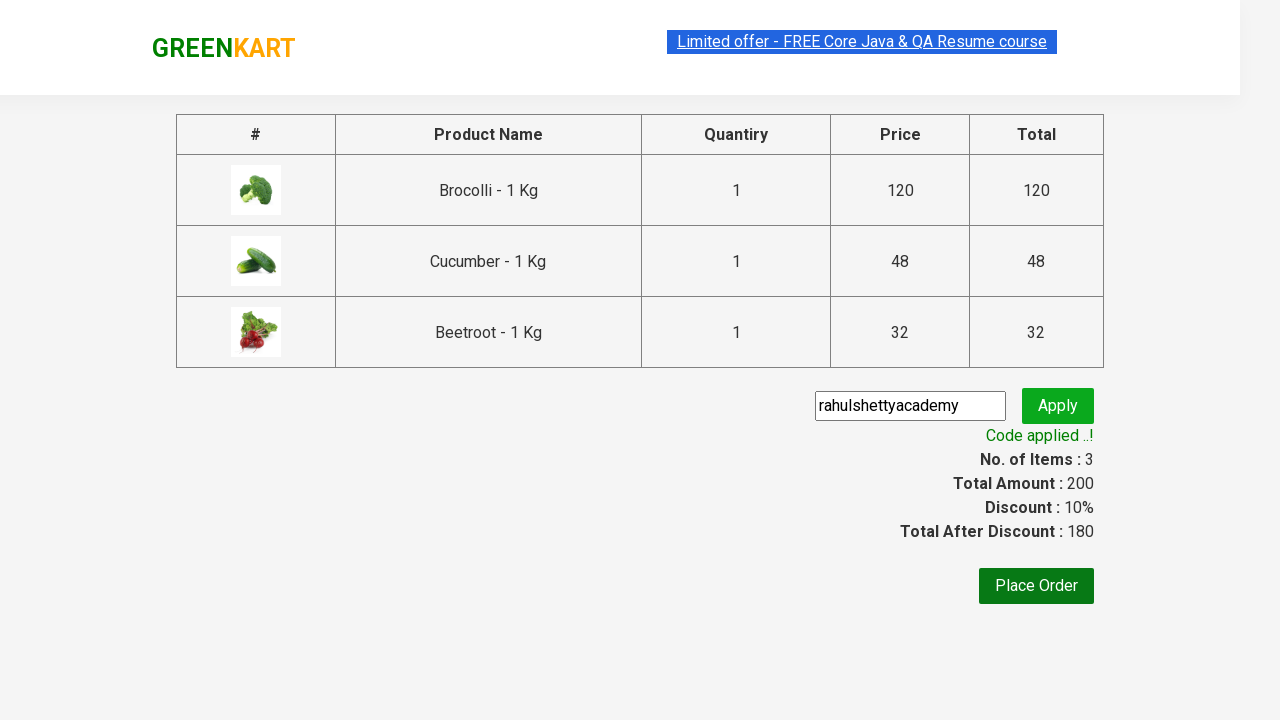